Tests that entered text is trimmed when editing a todo

Starting URL: https://demo.playwright.dev/todomvc

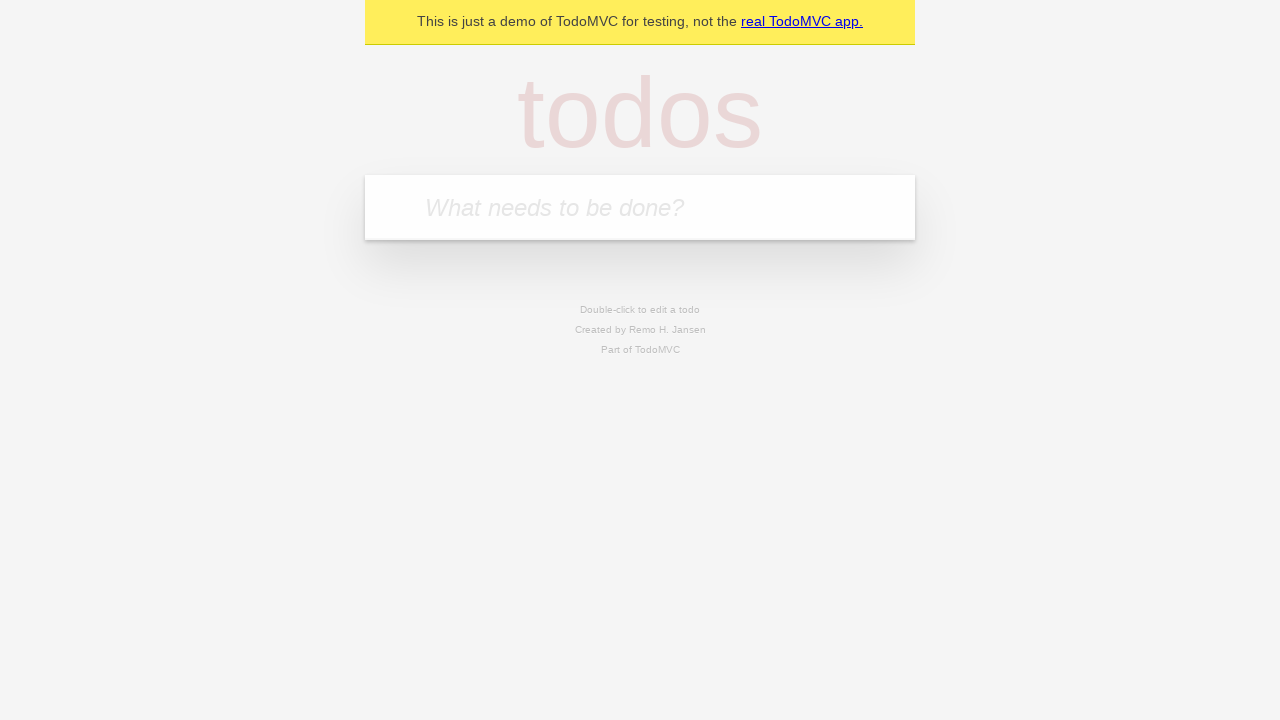

Filled input field with first todo 'buy some cheese' on internal:attr=[placeholder="What needs to be done?"i]
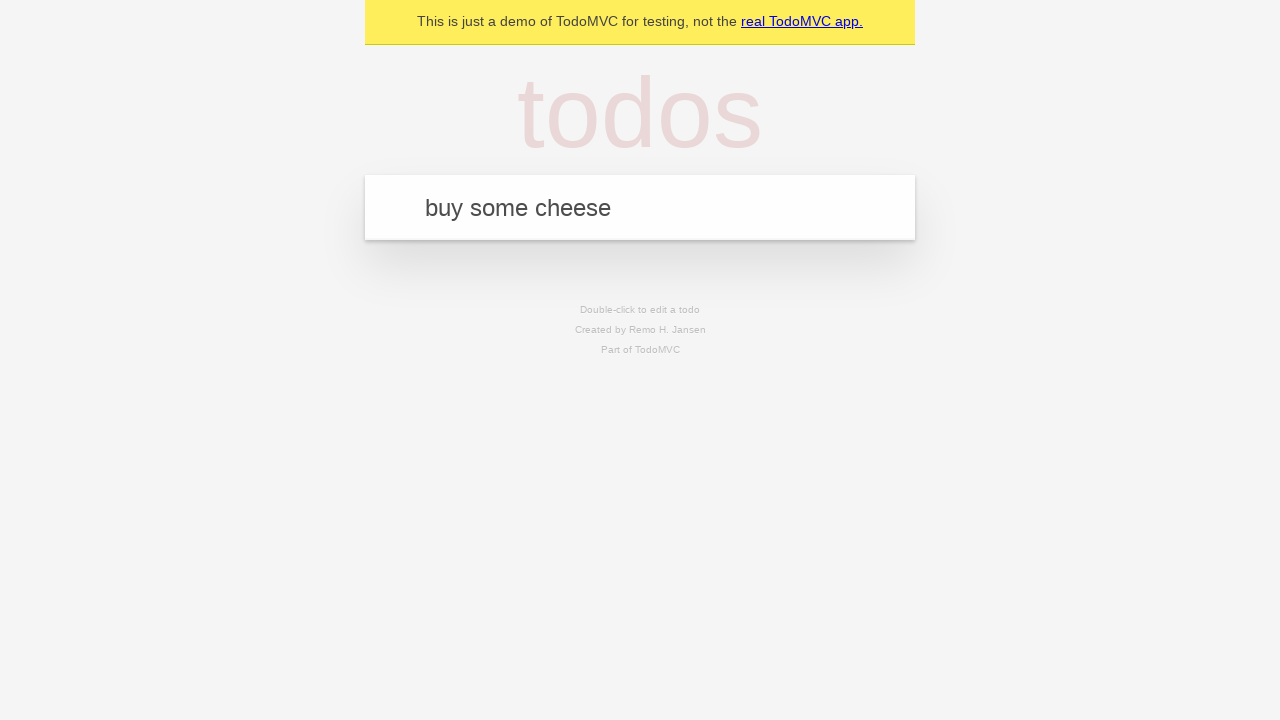

Pressed Enter to create first todo on internal:attr=[placeholder="What needs to be done?"i]
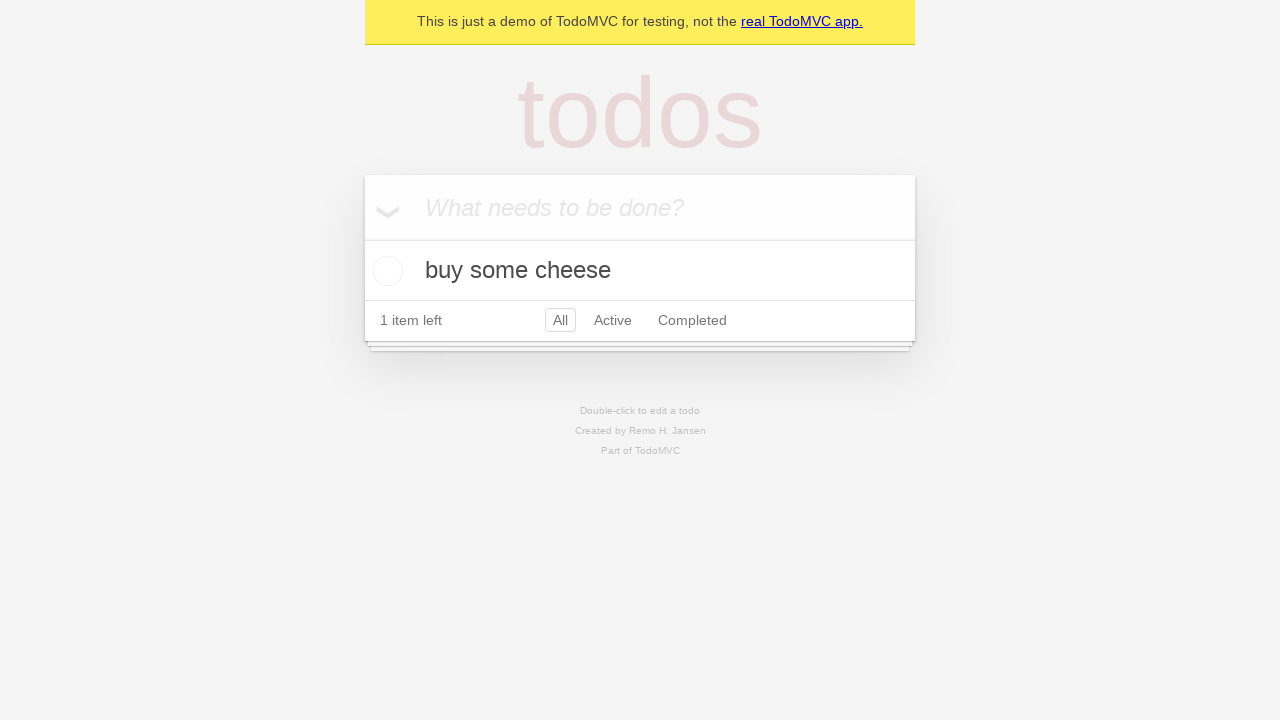

Filled input field with second todo 'feed the cat' on internal:attr=[placeholder="What needs to be done?"i]
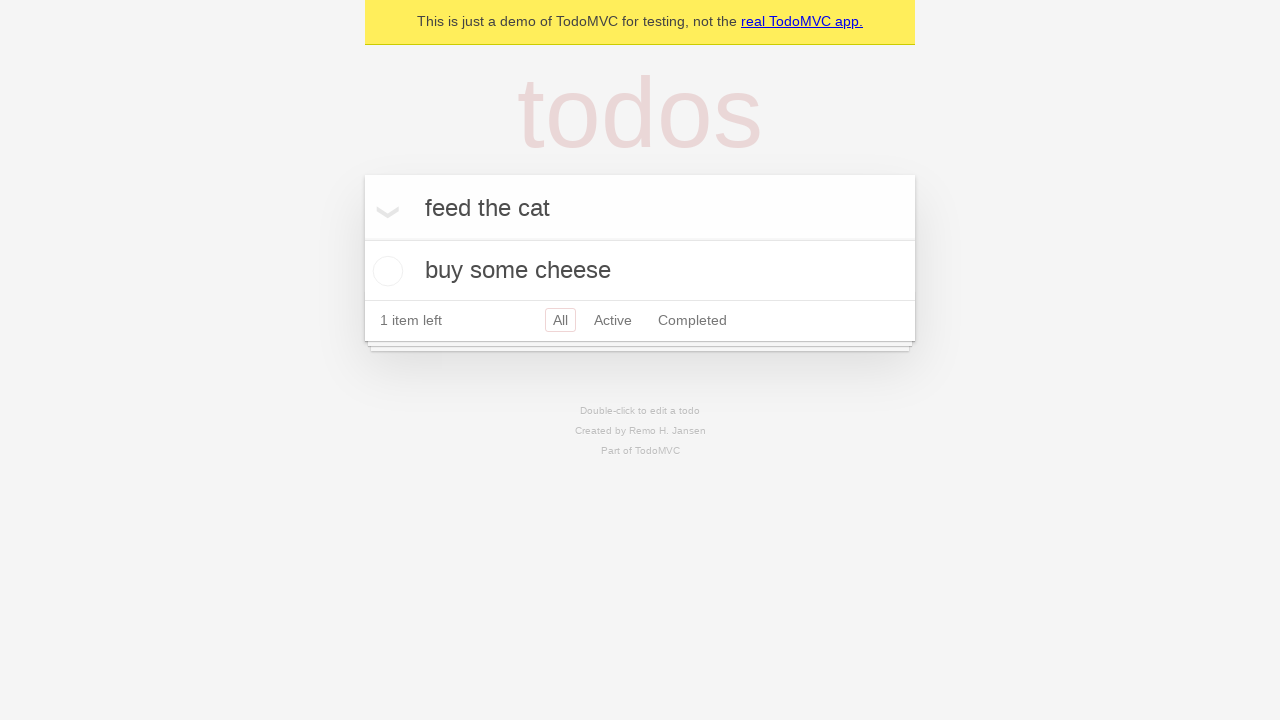

Pressed Enter to create second todo on internal:attr=[placeholder="What needs to be done?"i]
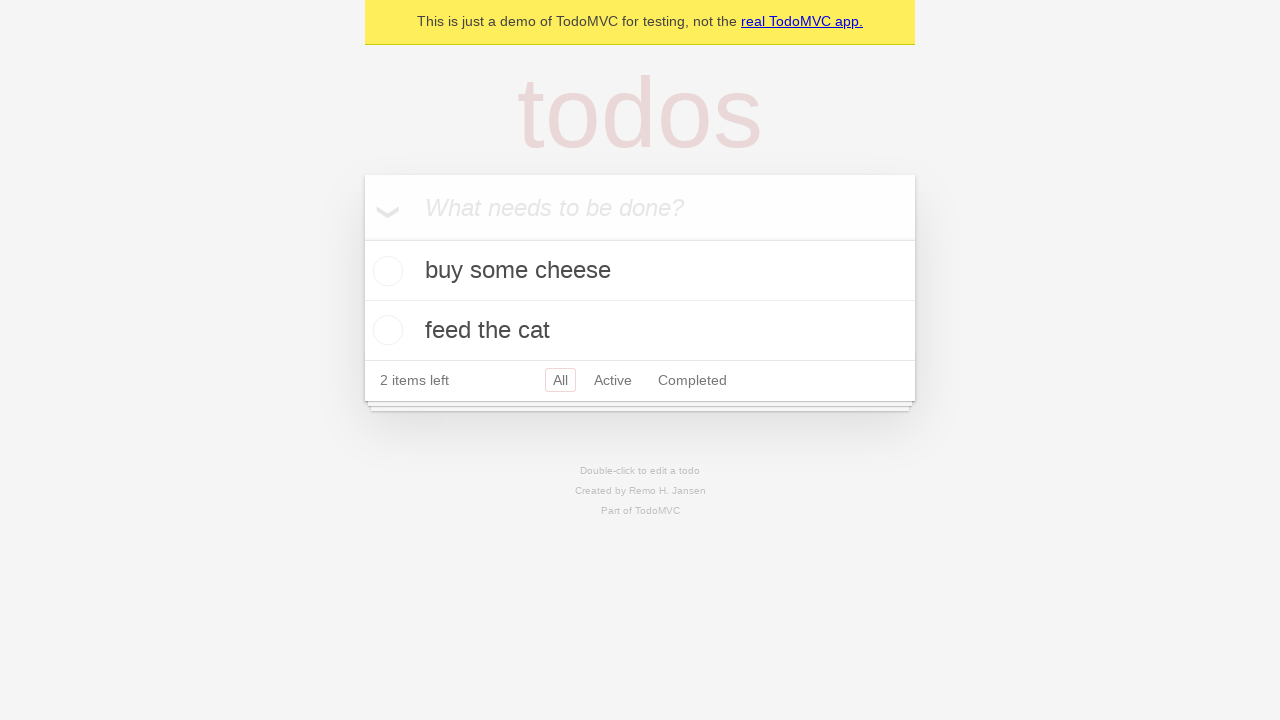

Filled input field with third todo 'book a doctors appointment' on internal:attr=[placeholder="What needs to be done?"i]
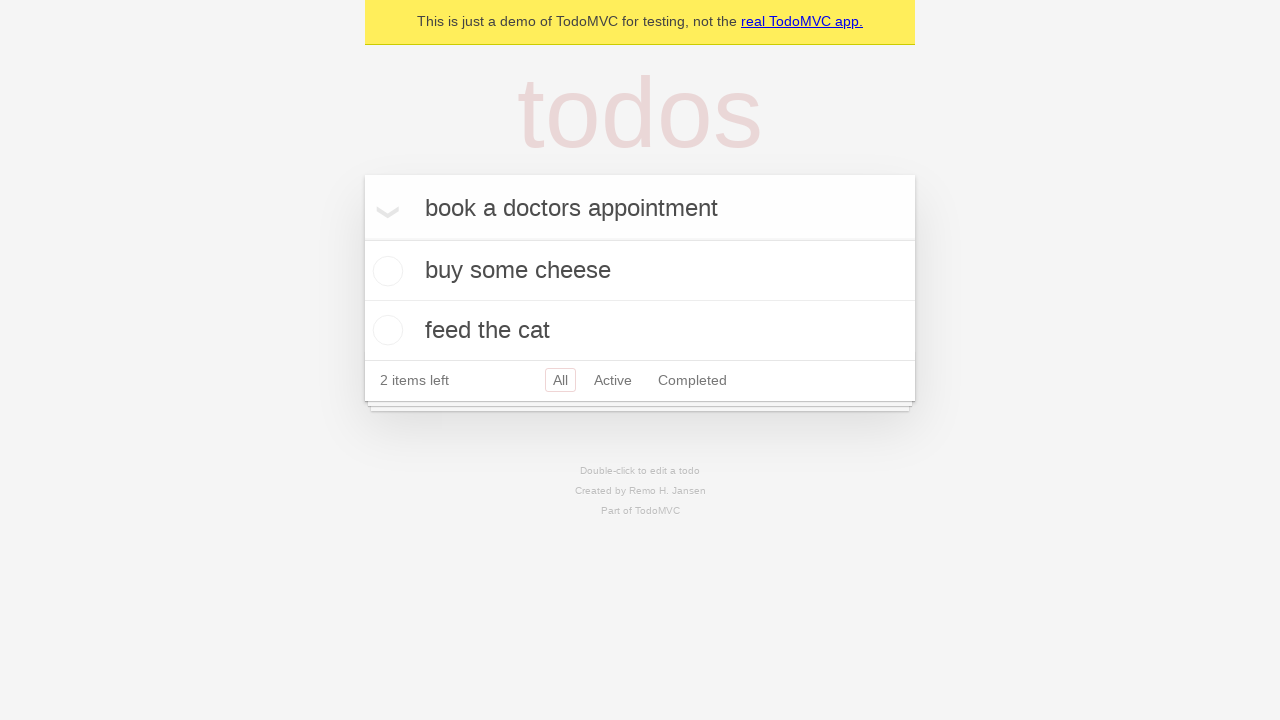

Pressed Enter to create third todo on internal:attr=[placeholder="What needs to be done?"i]
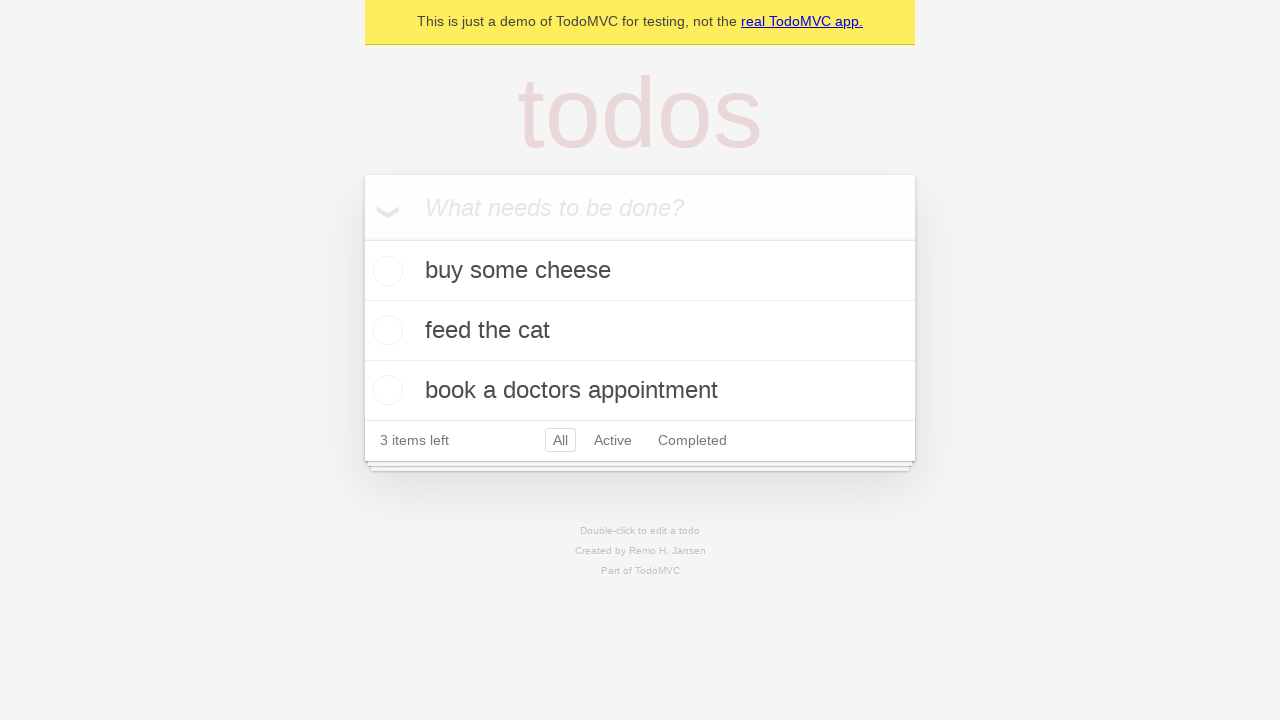

Double-clicked second todo to enter edit mode at (640, 331) on internal:testid=[data-testid="todo-item"s] >> nth=1
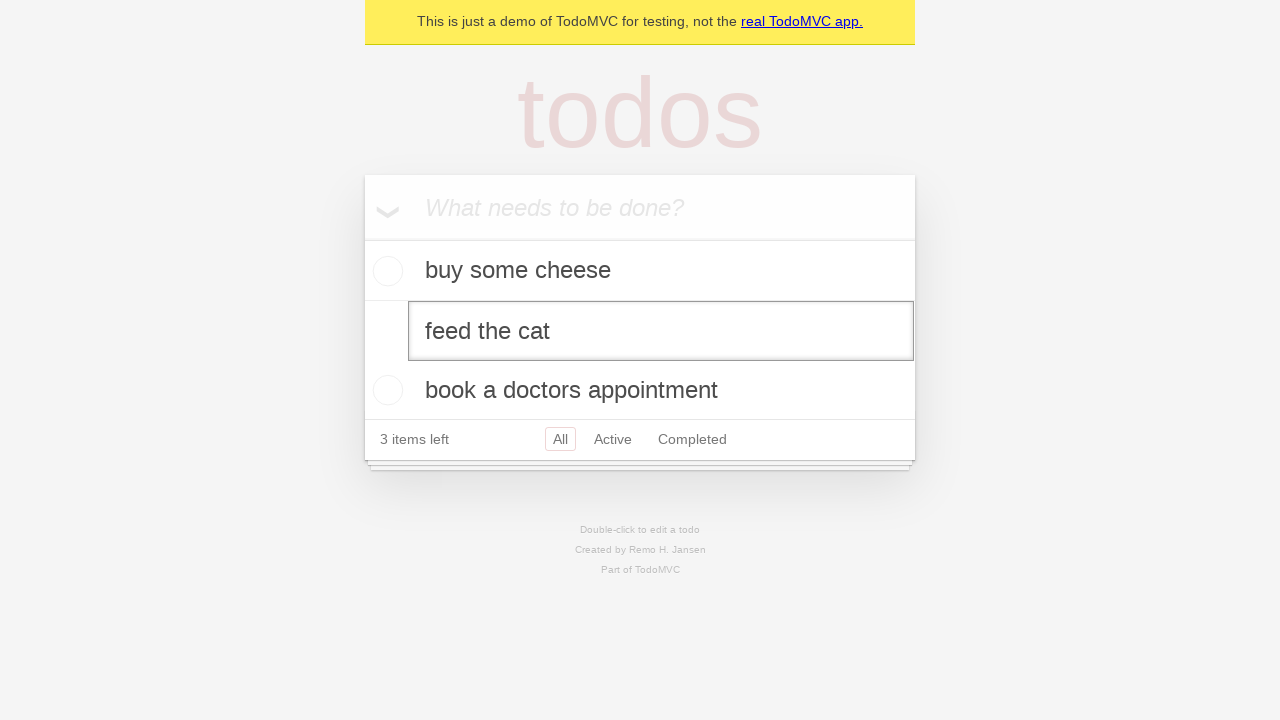

Filled edit textbox with text containing extra leading and trailing spaces on internal:testid=[data-testid="todo-item"s] >> nth=1 >> internal:role=textbox[nam
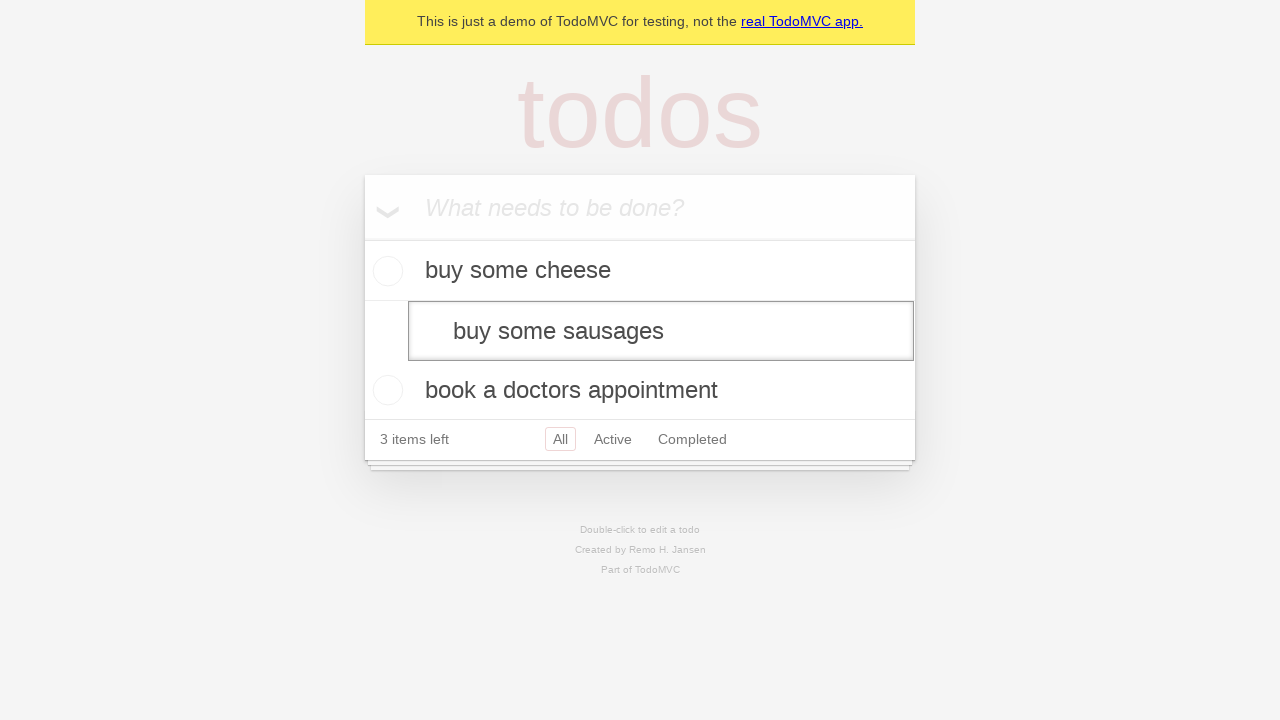

Pressed Enter to save edited todo, verifying text is trimmed on internal:testid=[data-testid="todo-item"s] >> nth=1 >> internal:role=textbox[nam
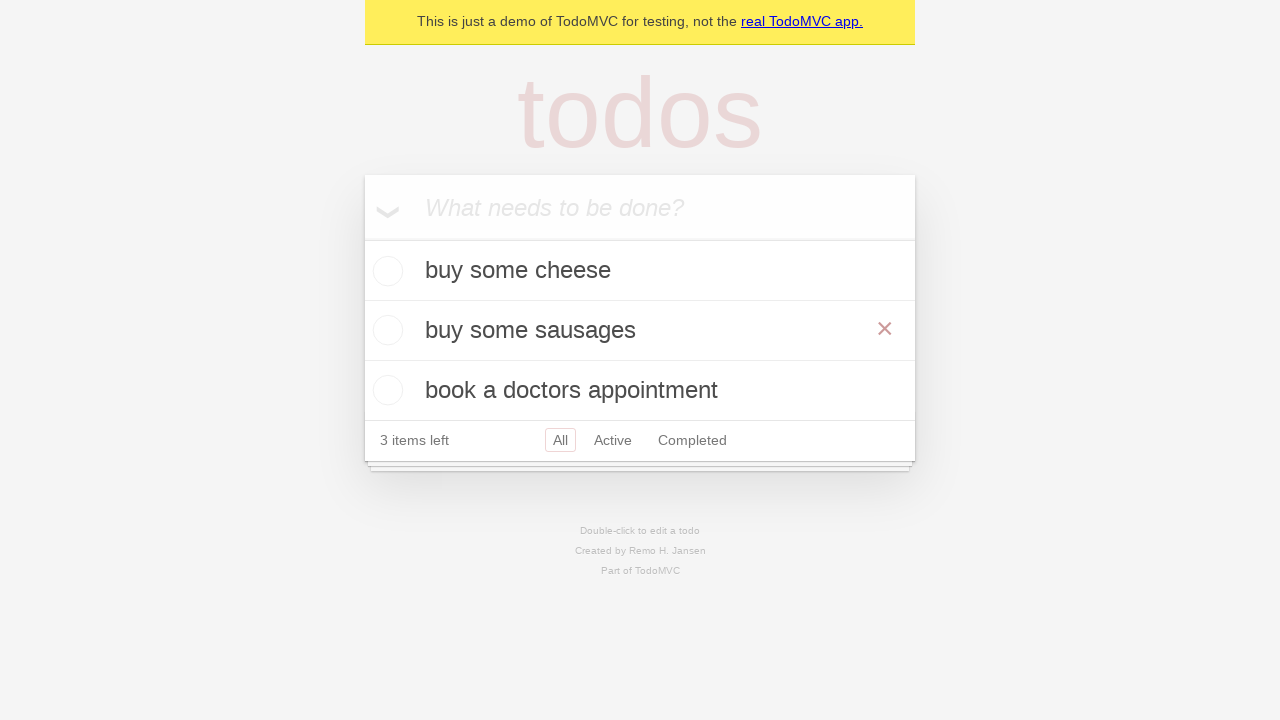

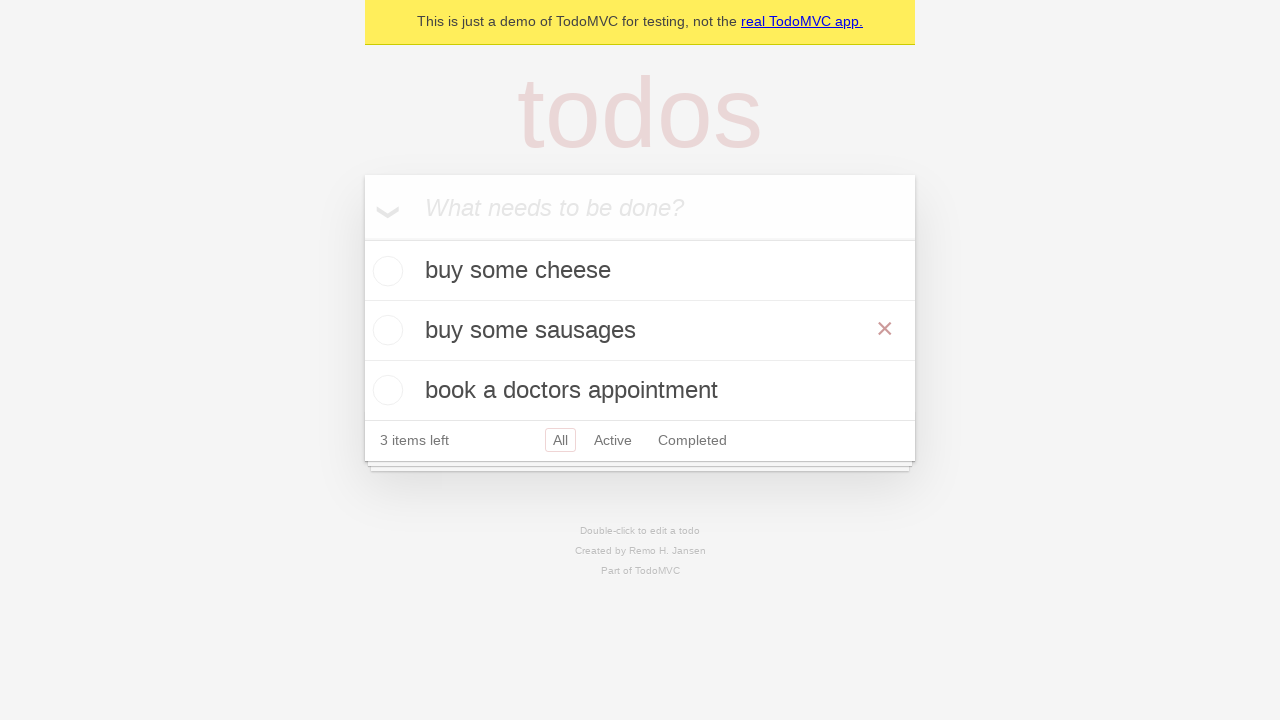